Tests navigation to Tech Excellence page by clicking the footer link and verifying the URL and title

Starting URL: https://www.lambdaworks.io

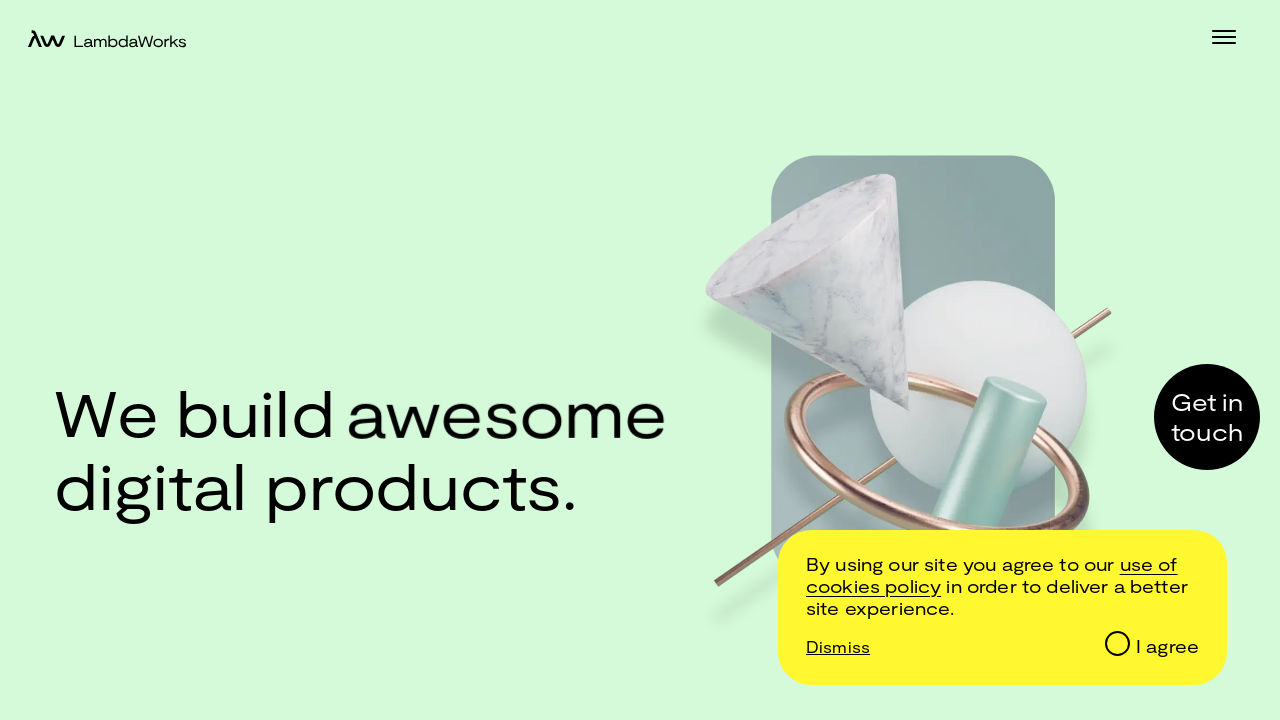

Clicked Tech Excellence link in footer at (157, 543) on footer >> text=Tech Excellence
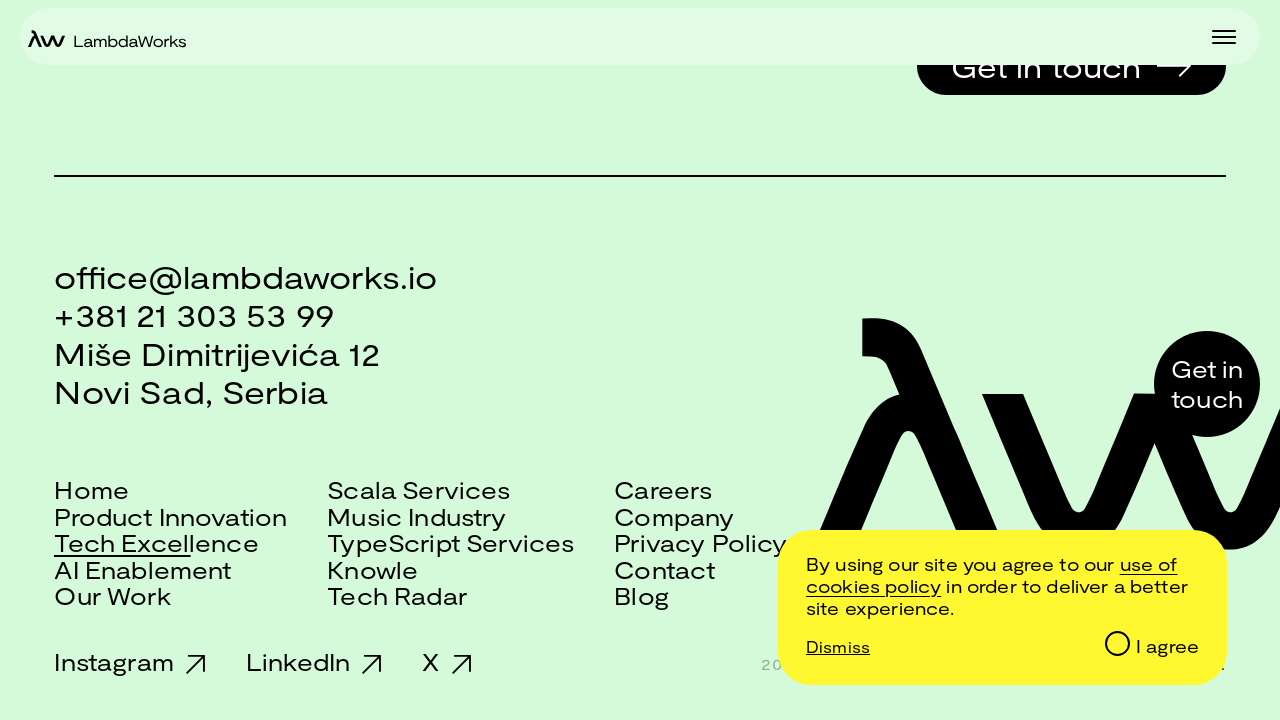

Navigated to Tech Excellence page and URL verified as https://www.lambdaworks.io/tech-excellence
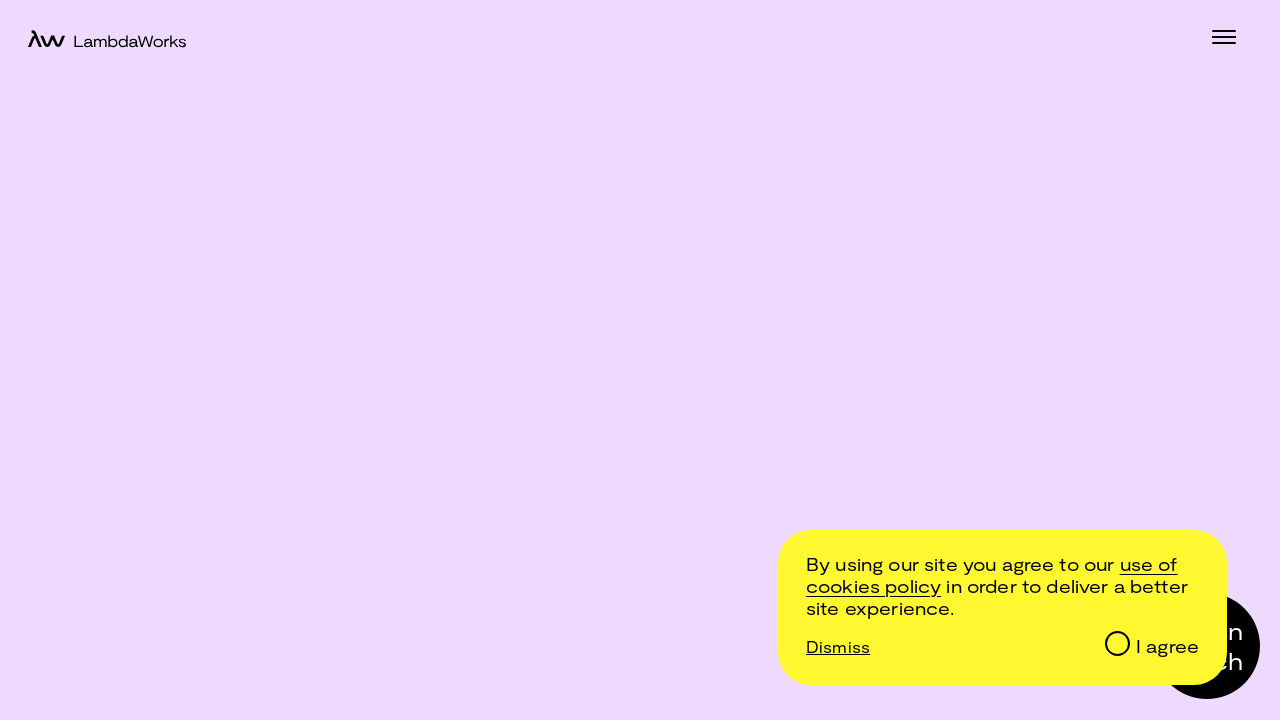

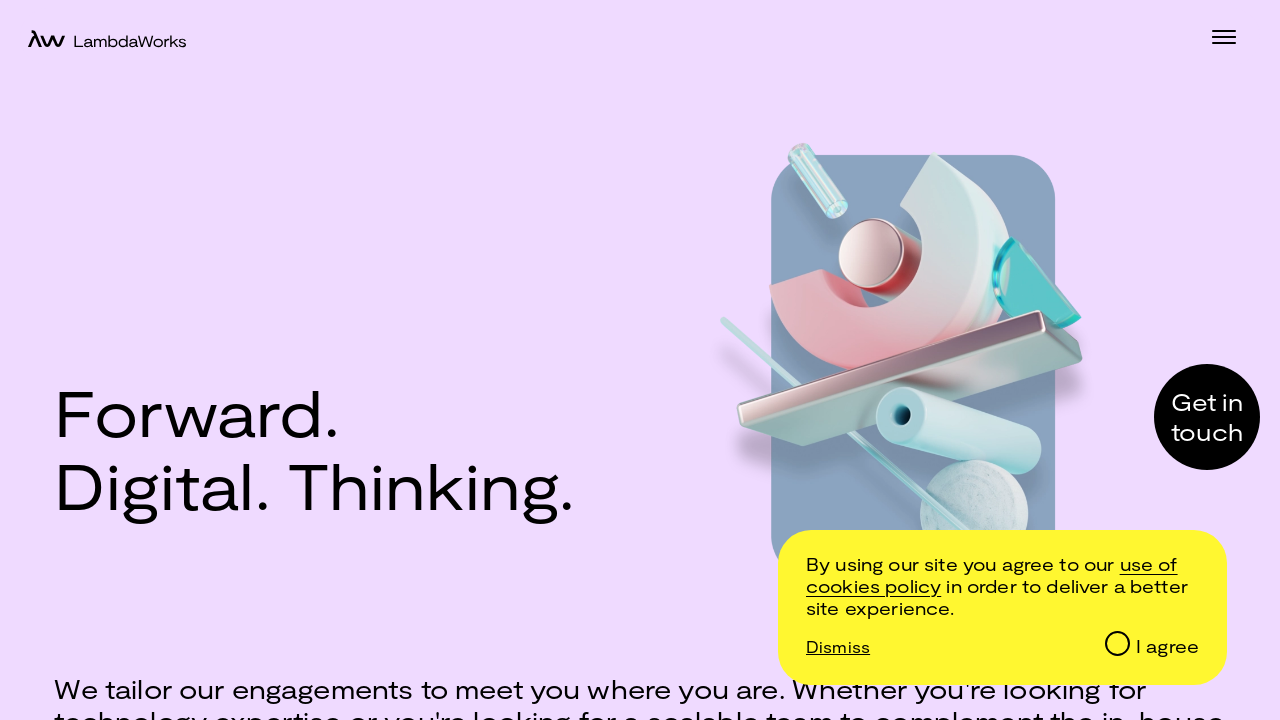